Tests the first checkbox by clicking it and verifying it's enabled

Starting URL: https://rahulshettyacademy.com/AutomationPractice/

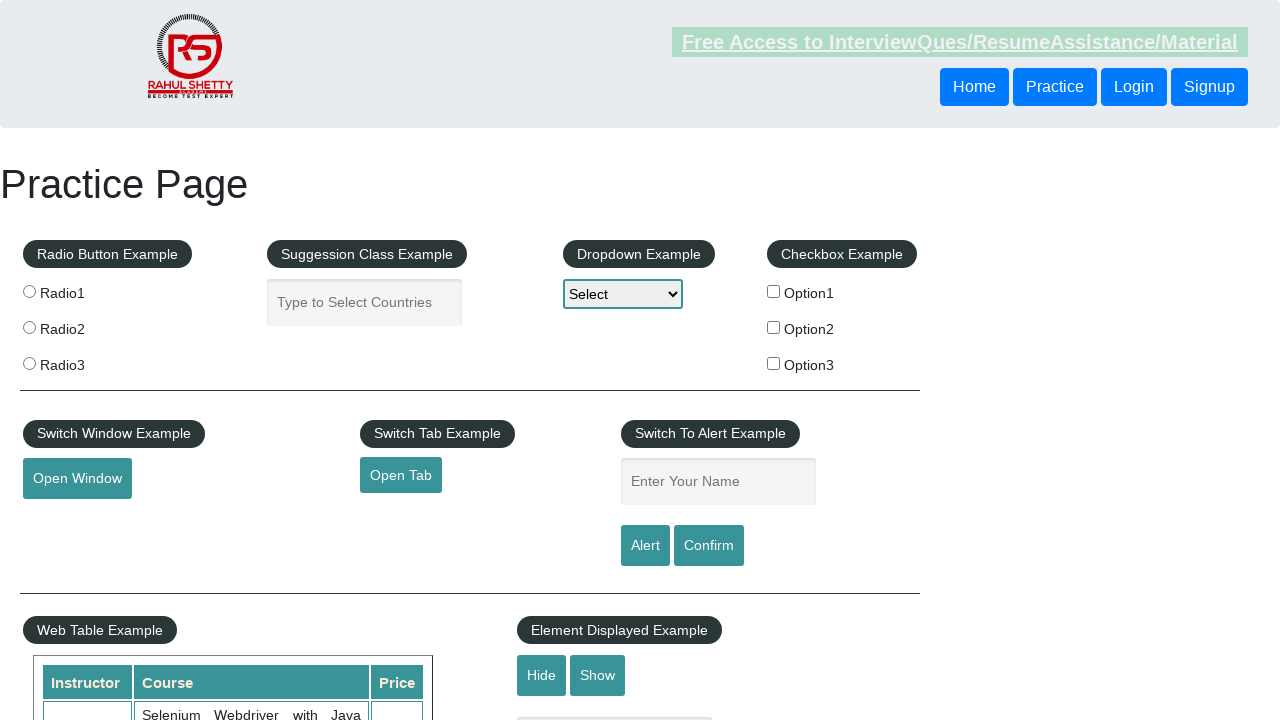

Navigated to https://rahulshettyacademy.com/AutomationPractice/
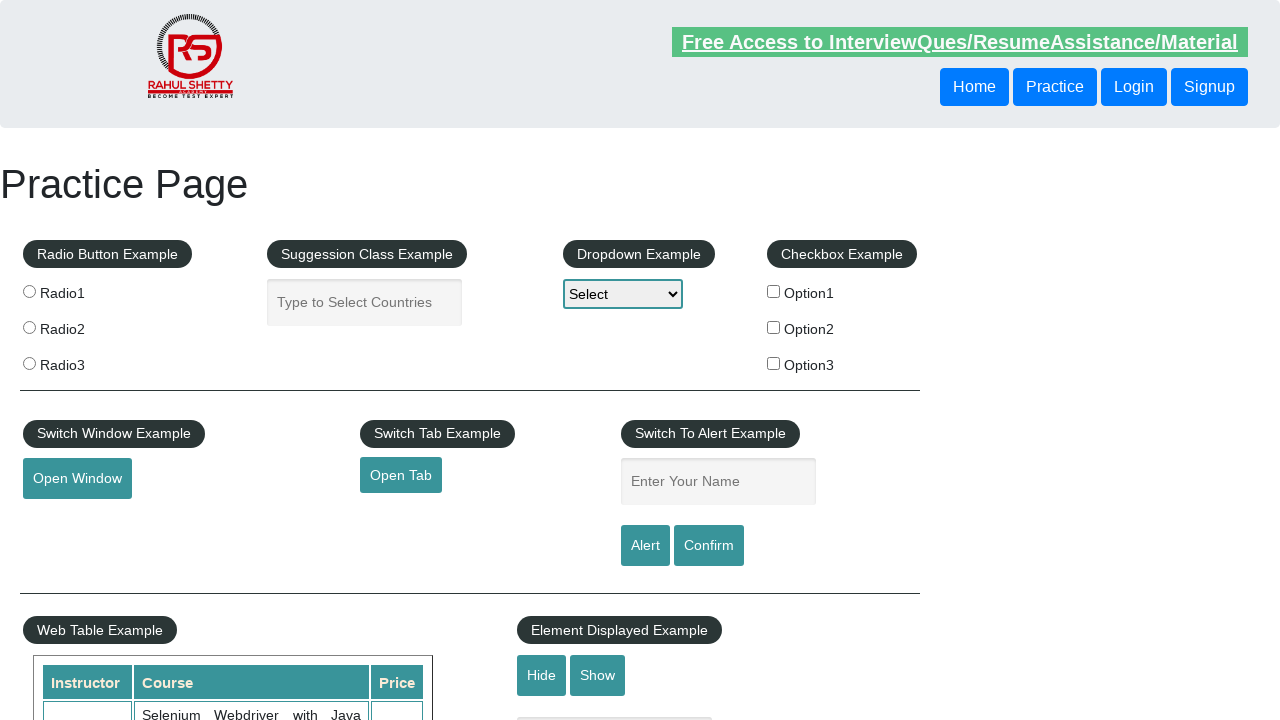

Clicked the first checkbox (checkBoxOption1) at (774, 291) on #checkBoxOption1
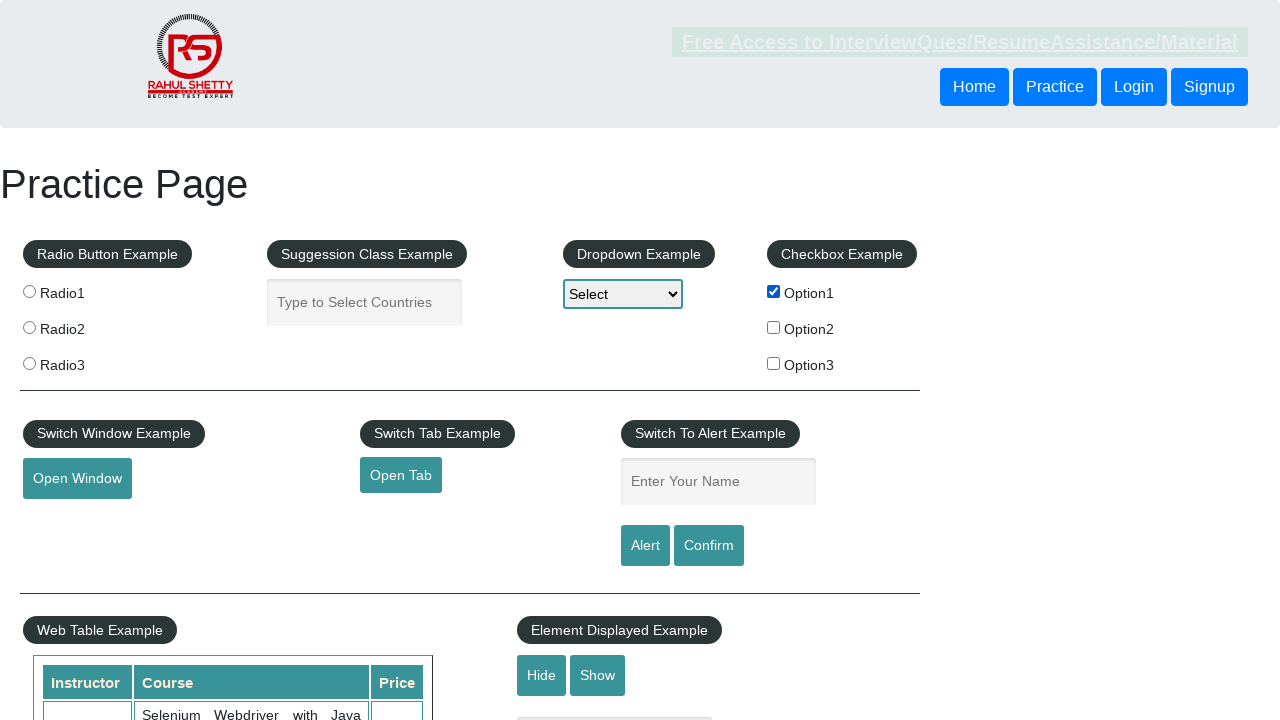

Verified that the first checkbox is checked
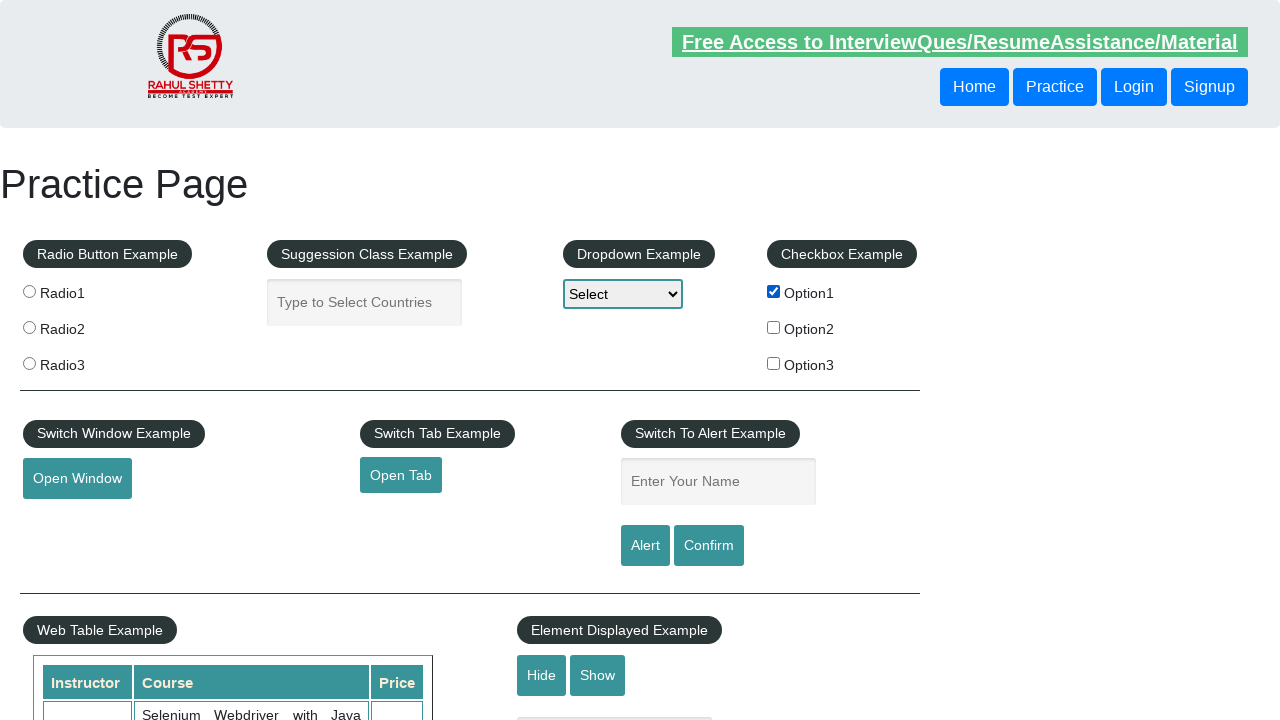

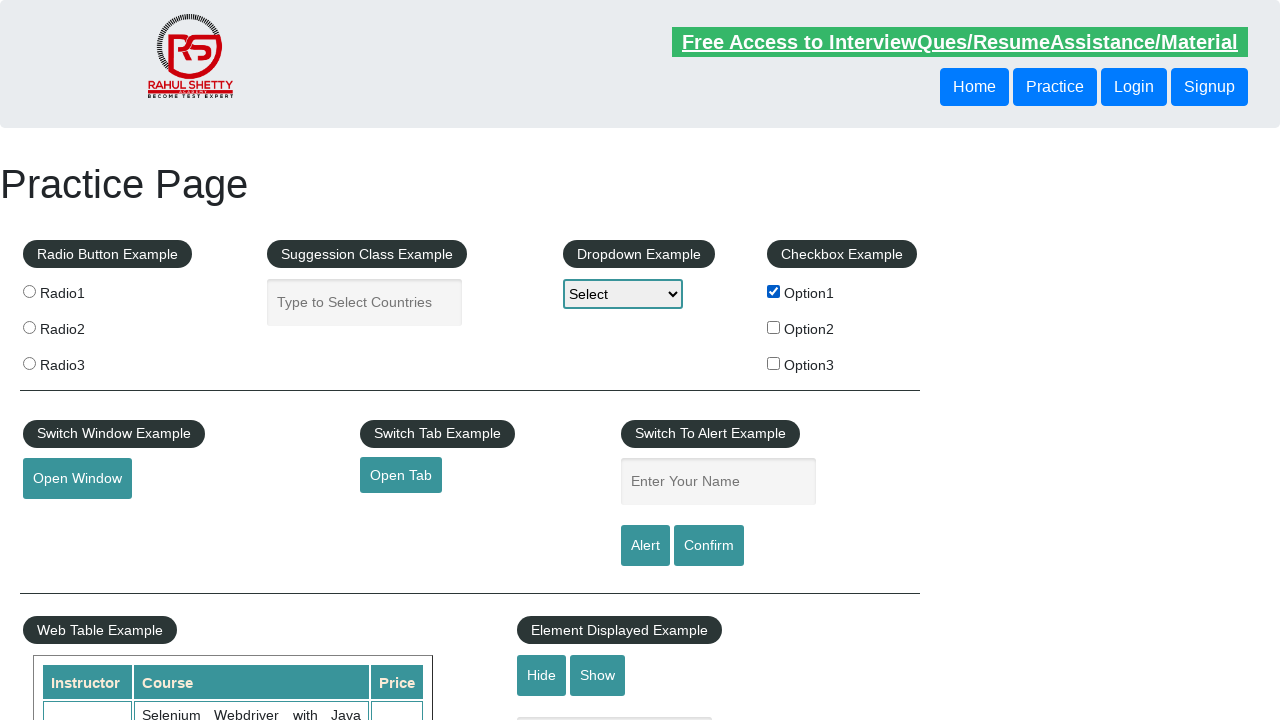